Tests checkbox functionality by verifying default states of two checkboxes, clicking to toggle them, and confirming the new states.

Starting URL: https://practice.cydeo.com/checkboxes

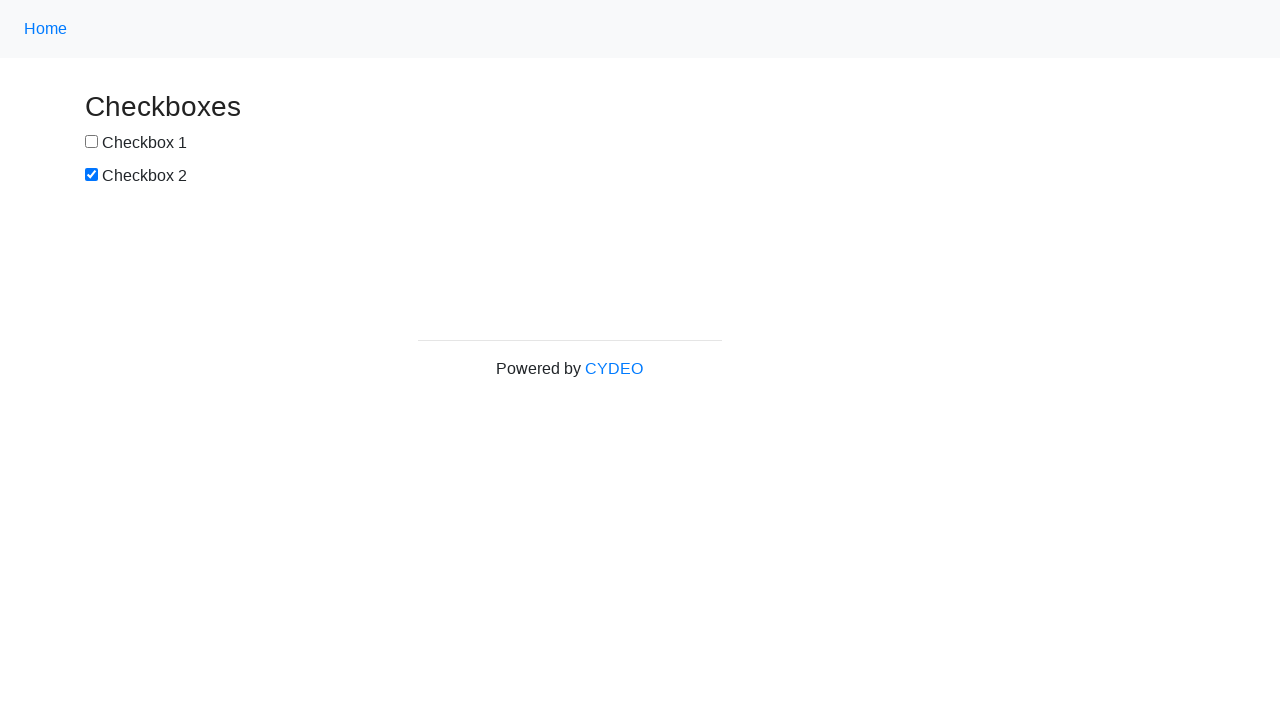

Located first checkbox element
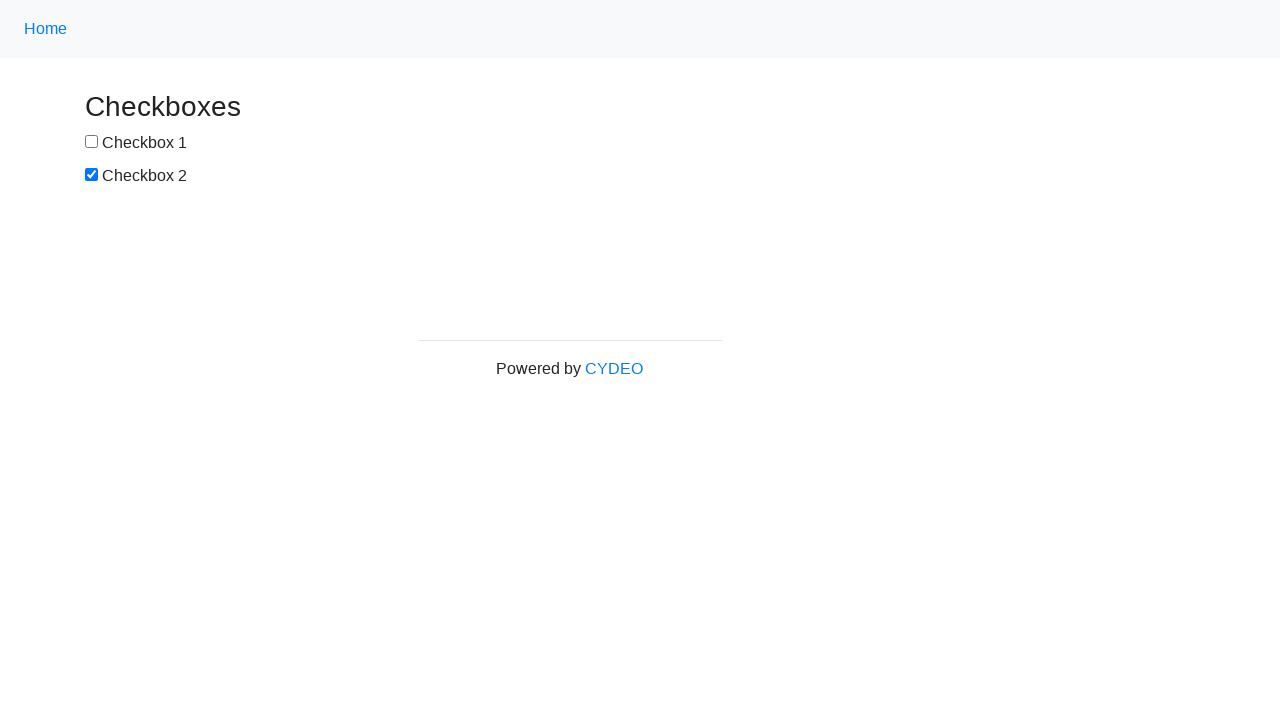

Verified checkbox #1 is NOT selected by default
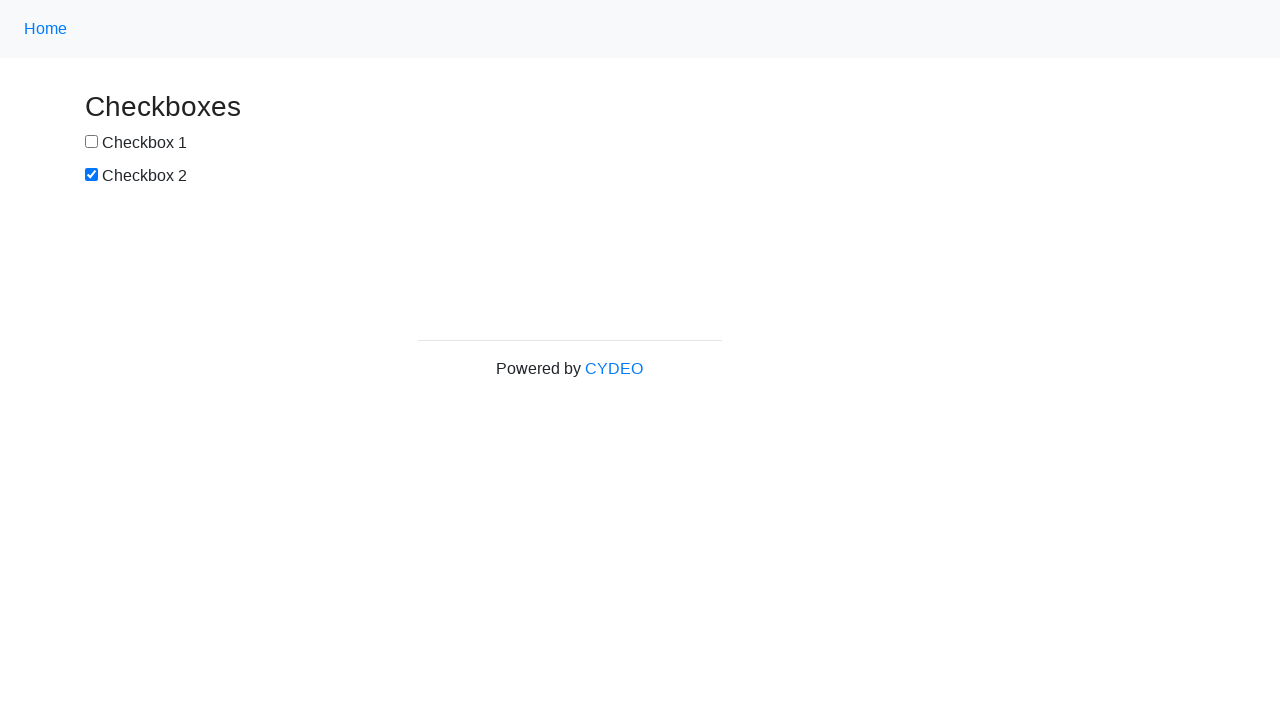

Located second checkbox element
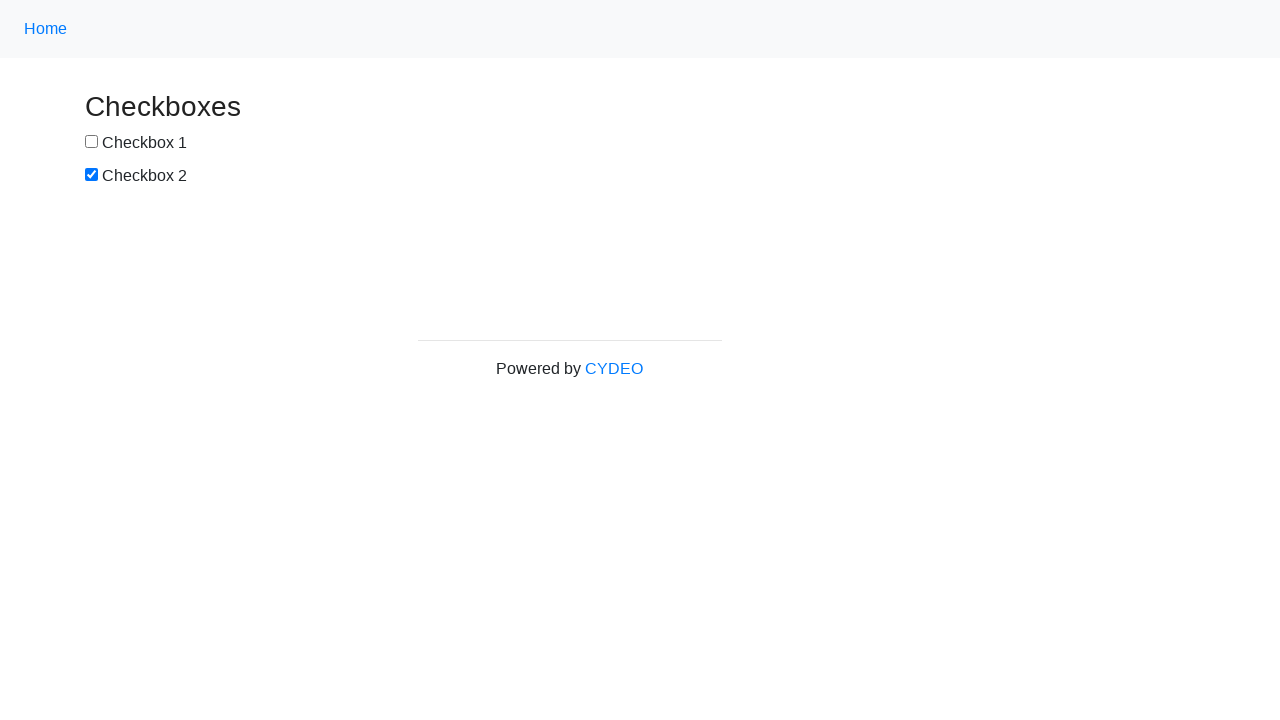

Verified checkbox #2 IS selected by default
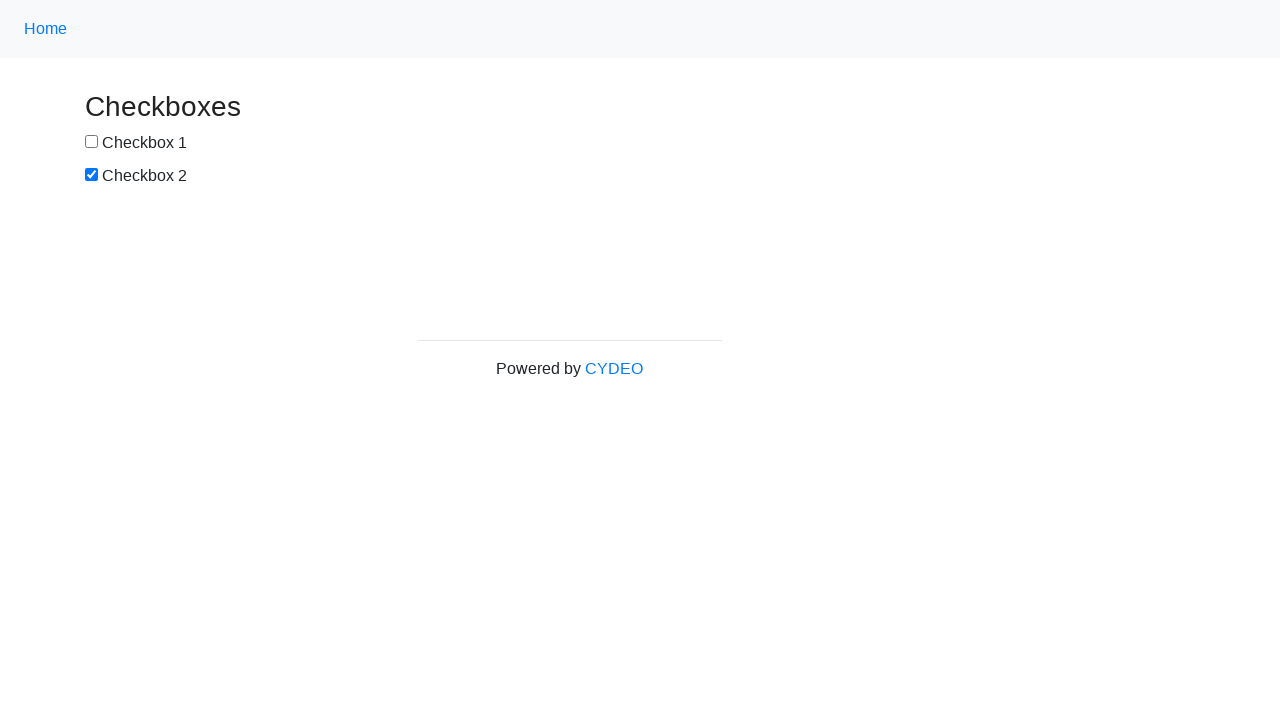

Clicked checkbox #1 to select it at (92, 142) on input[type='checkbox'] >> nth=0
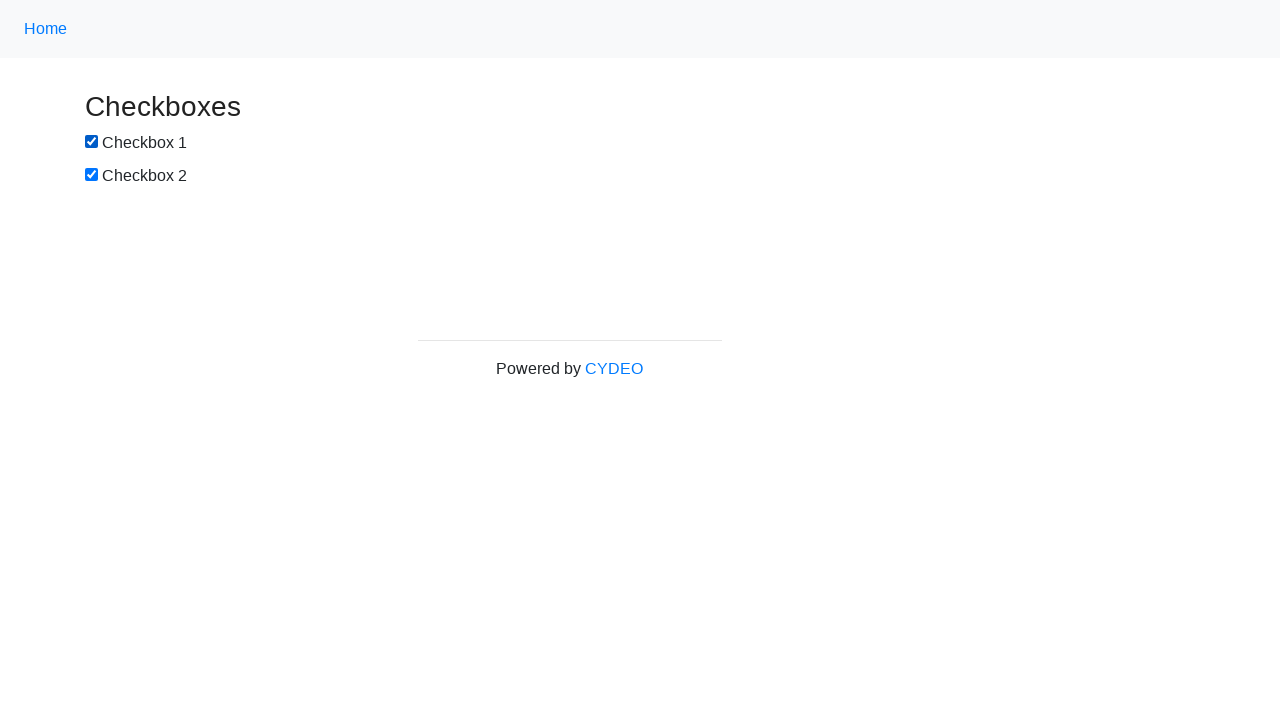

Clicked checkbox #2 to deselect it at (92, 175) on input[type='checkbox'] >> nth=1
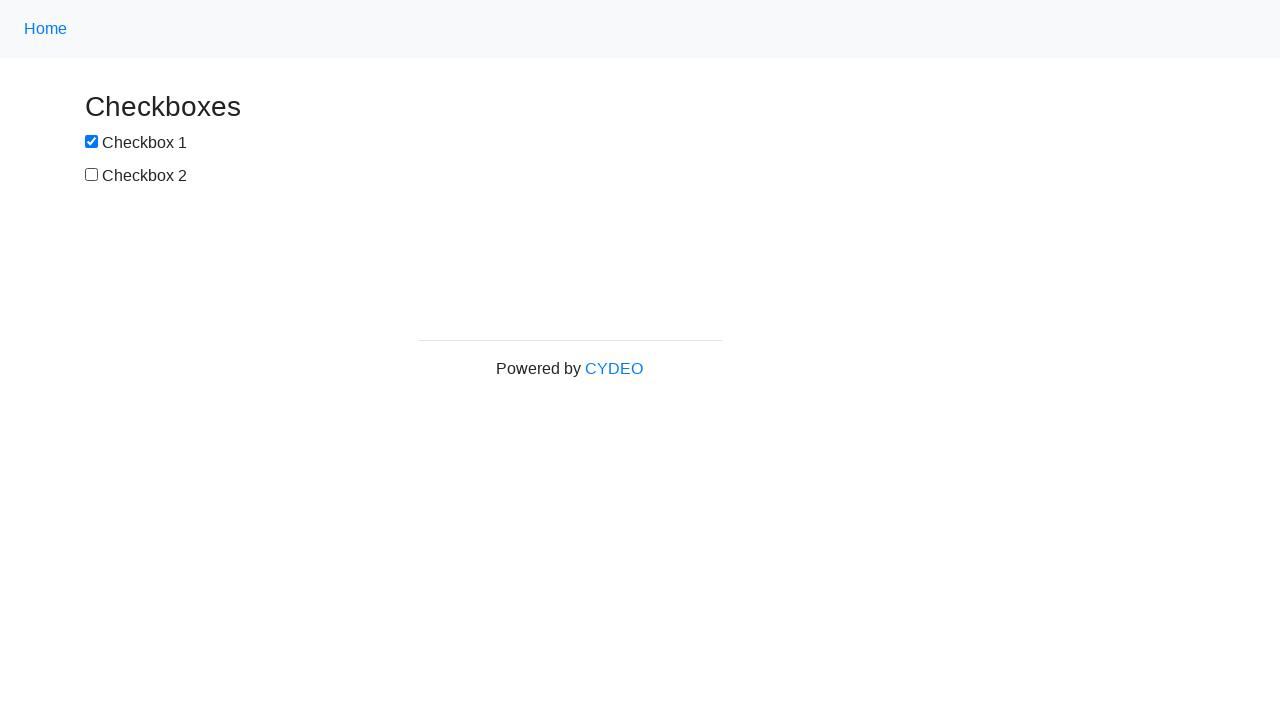

Verified checkbox #1 is now SELECTED
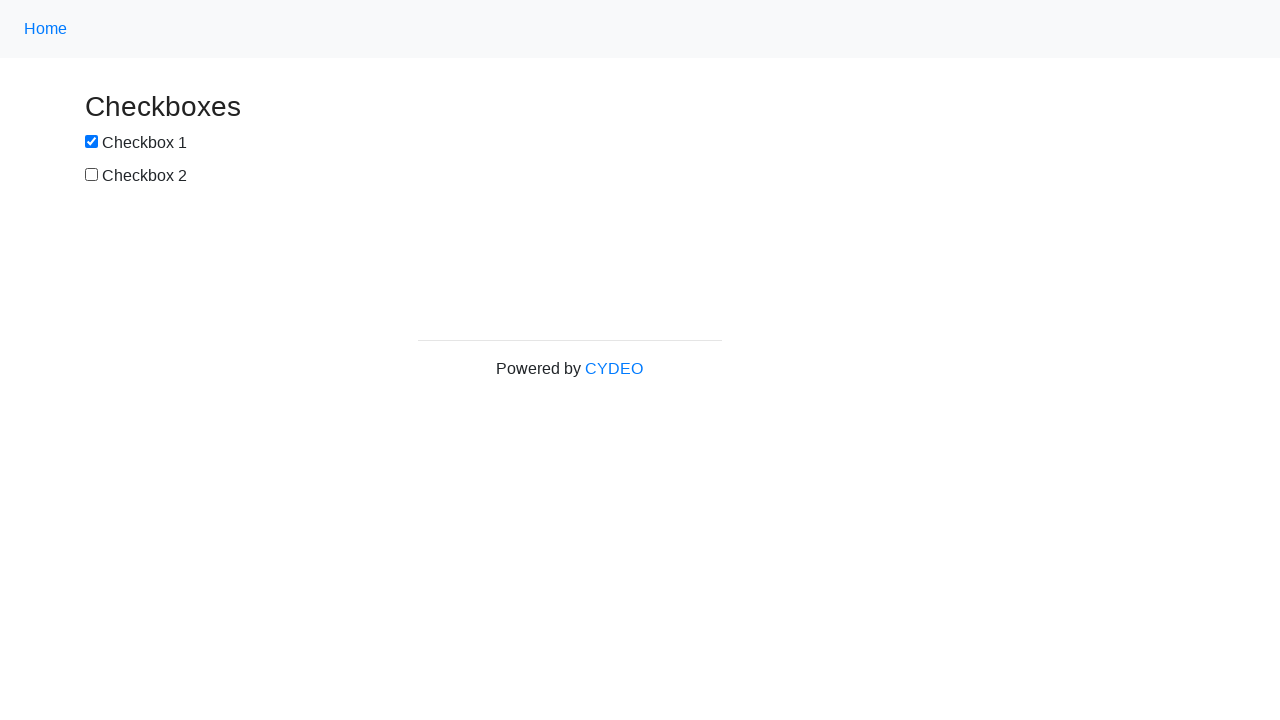

Verified checkbox #2 is now NOT selected
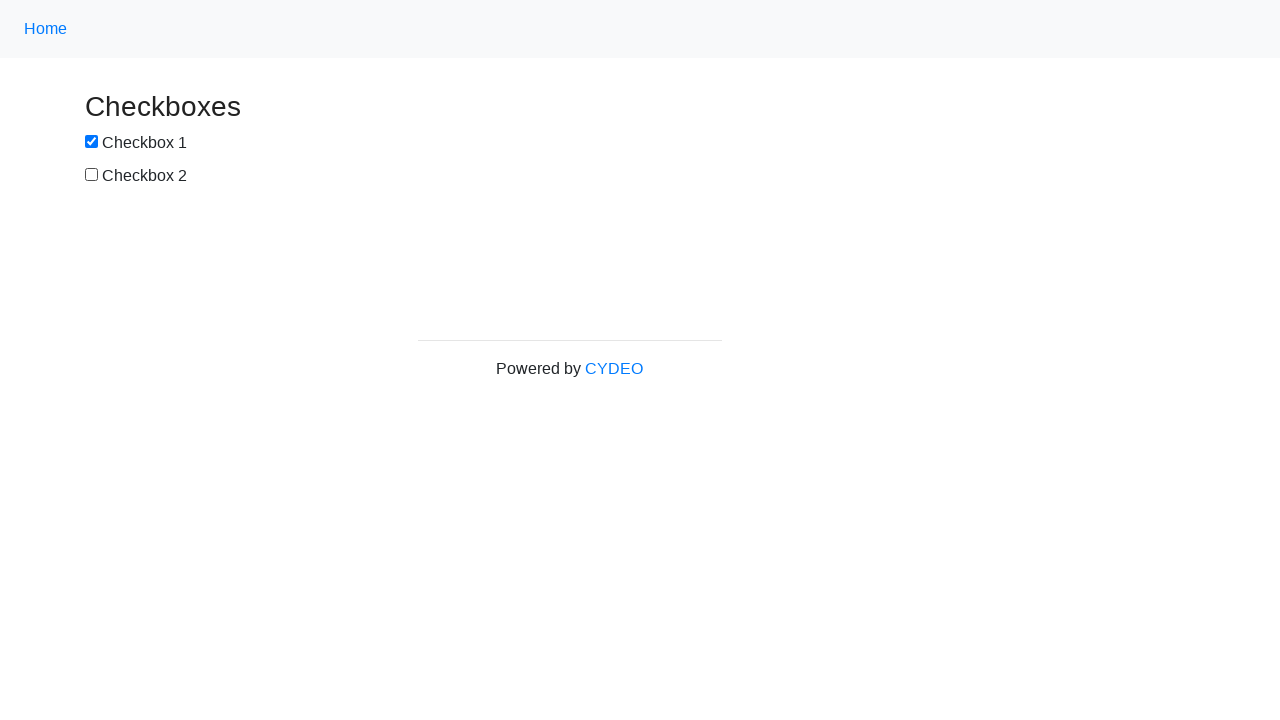

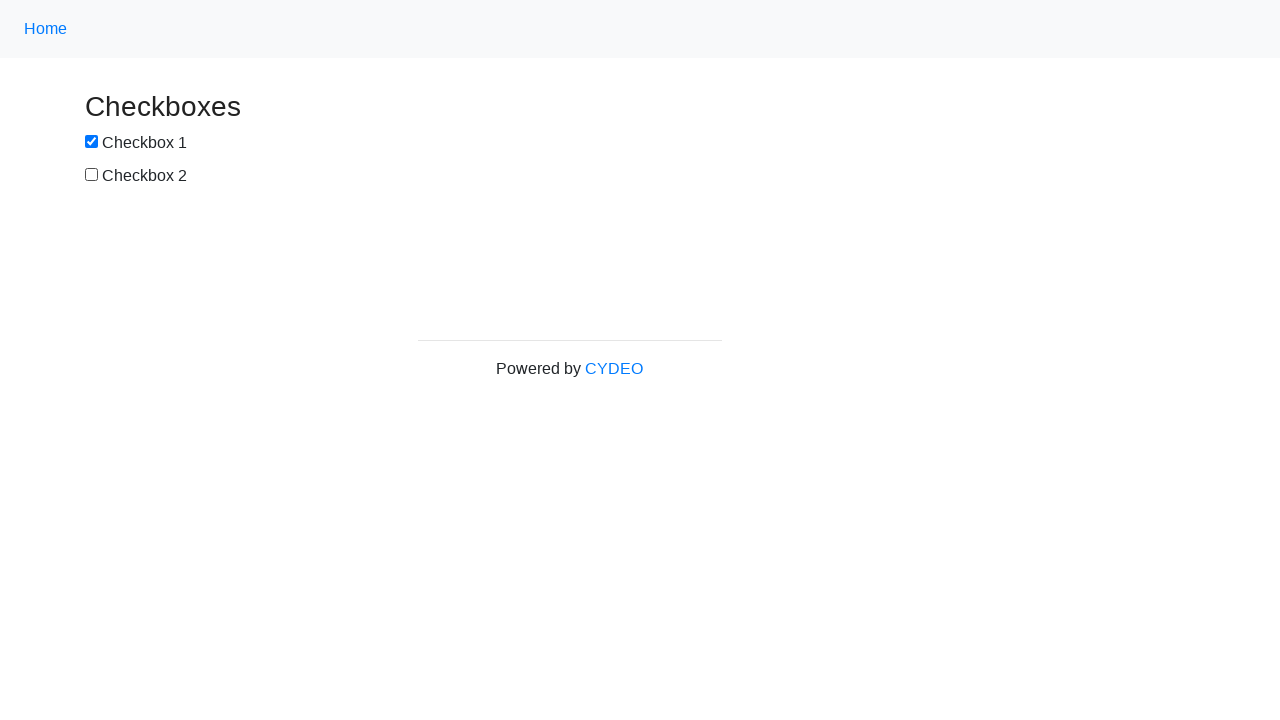